Navigates to the GreensTech Selenium course content page and retrieves the page title and current URL for verification

Starting URL: http://greenstech.in/selenium-course-content.html

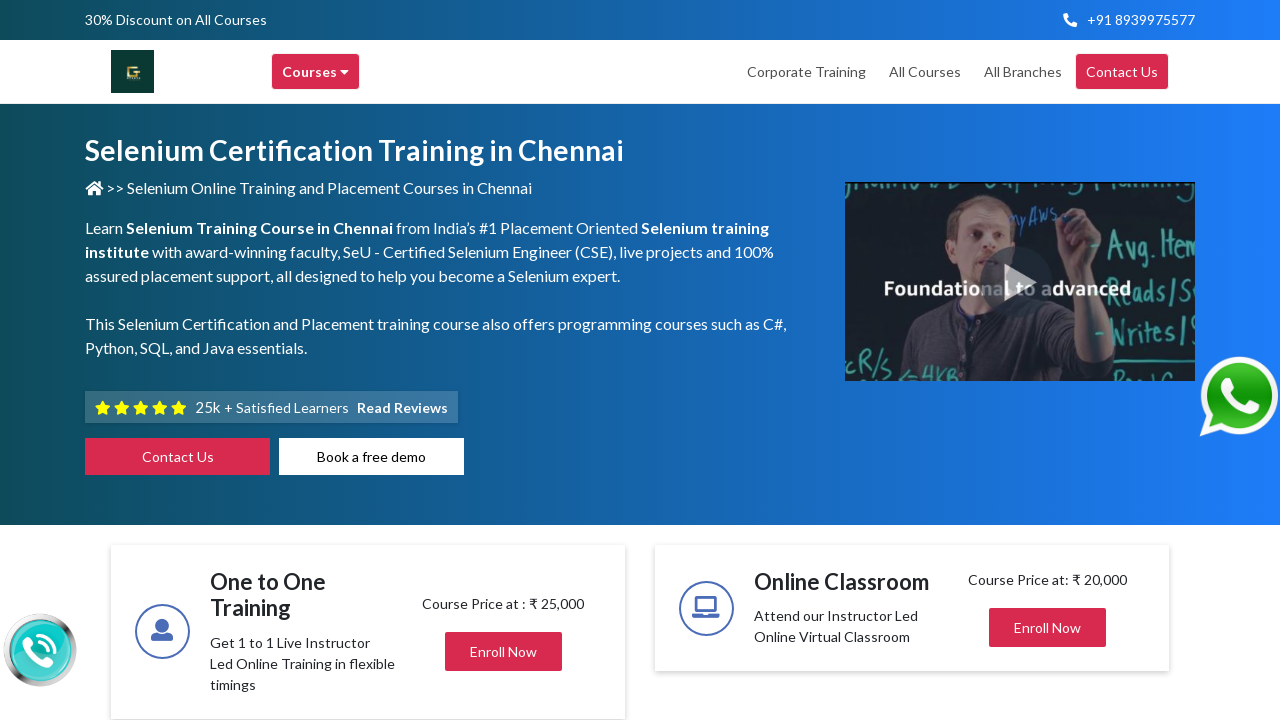

Waited for page to reach domcontentloaded state
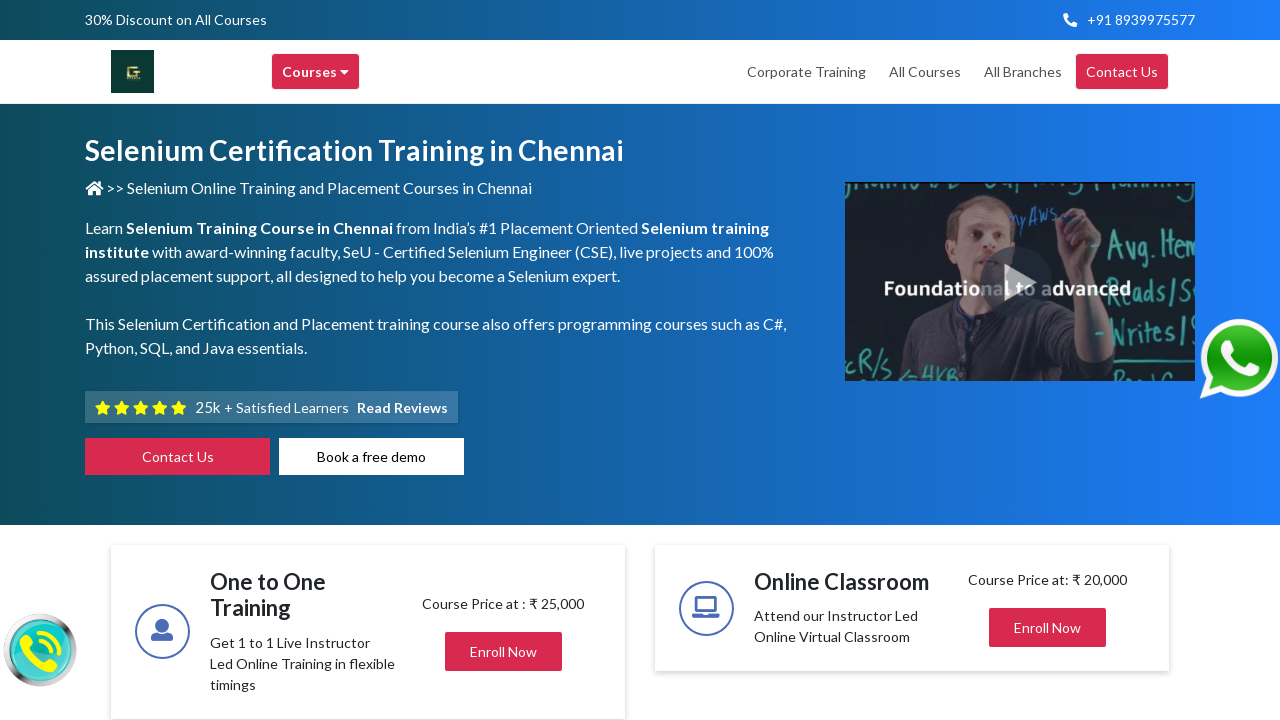

Retrieved page title: Selenium Training in Chennai | Selenium Certification Courses
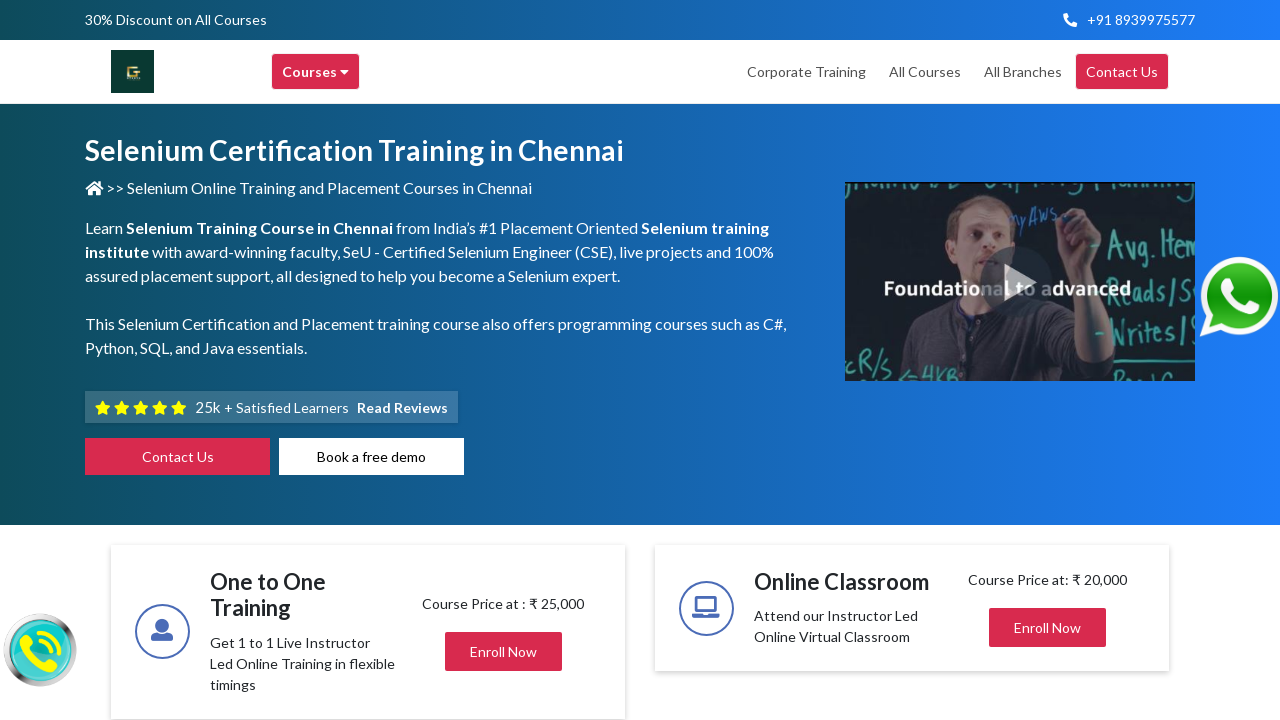

Retrieved current URL: https://greenstech.in/selenium-course-content.html
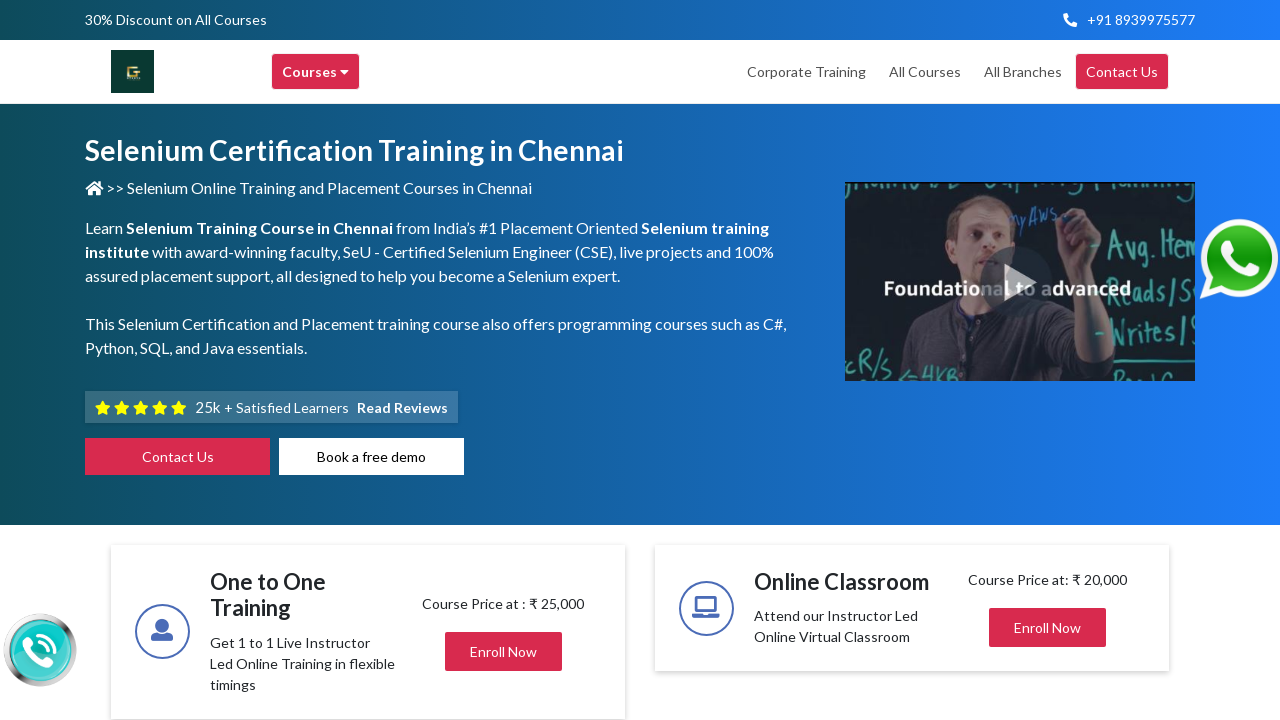

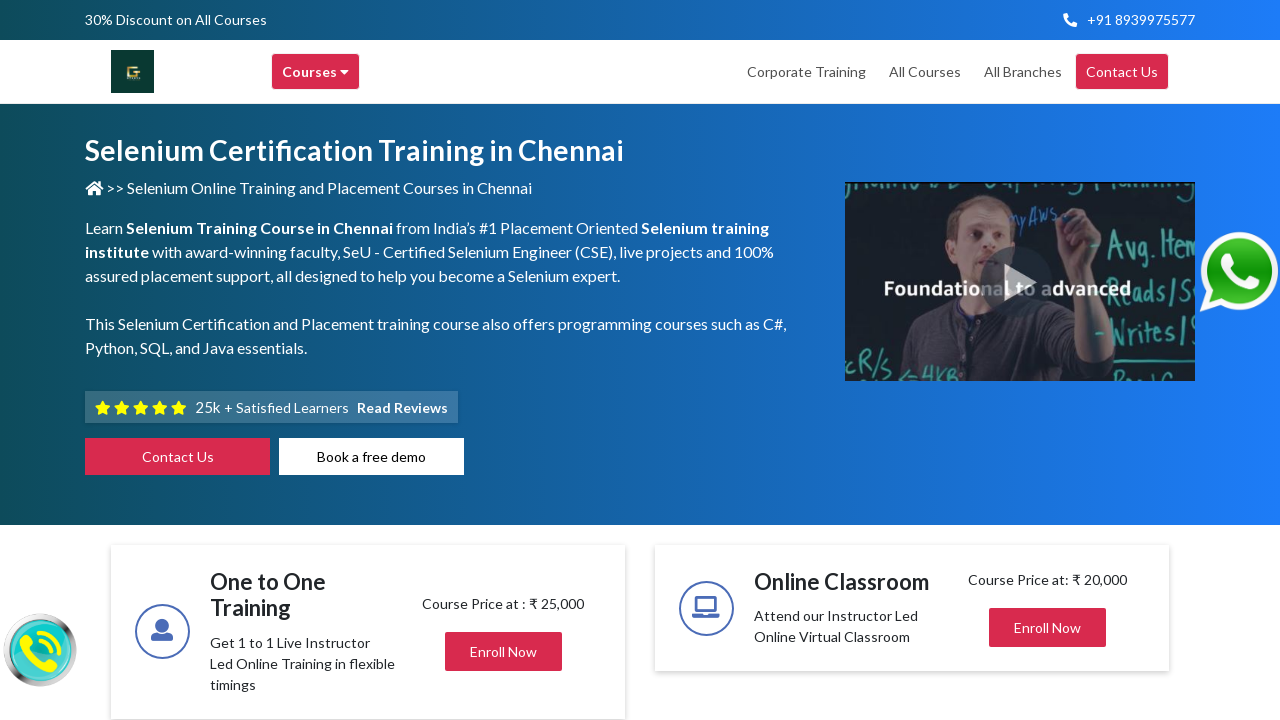